Tests file upload functionality by selecting a file using the file input and clicking the upload button. Uses Playwright's file chooser API to handle the upload.

Starting URL: https://the-internet.herokuapp.com/upload

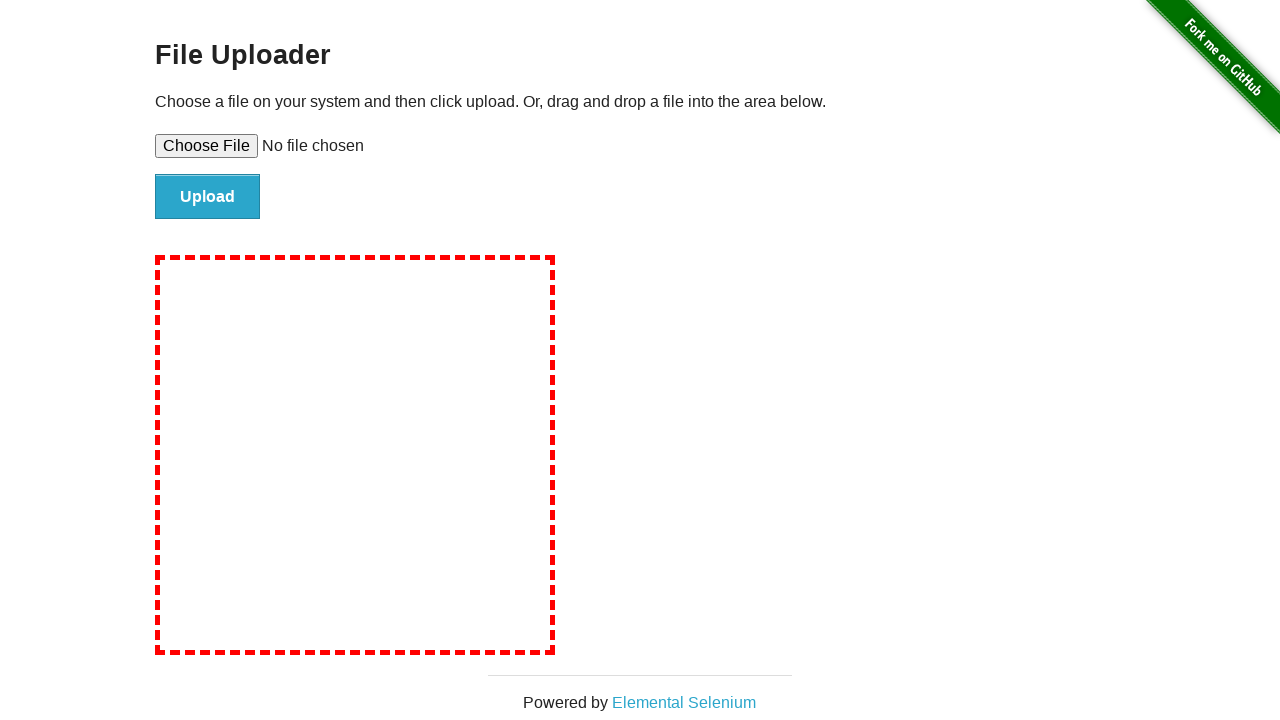

Created temporary test file for upload
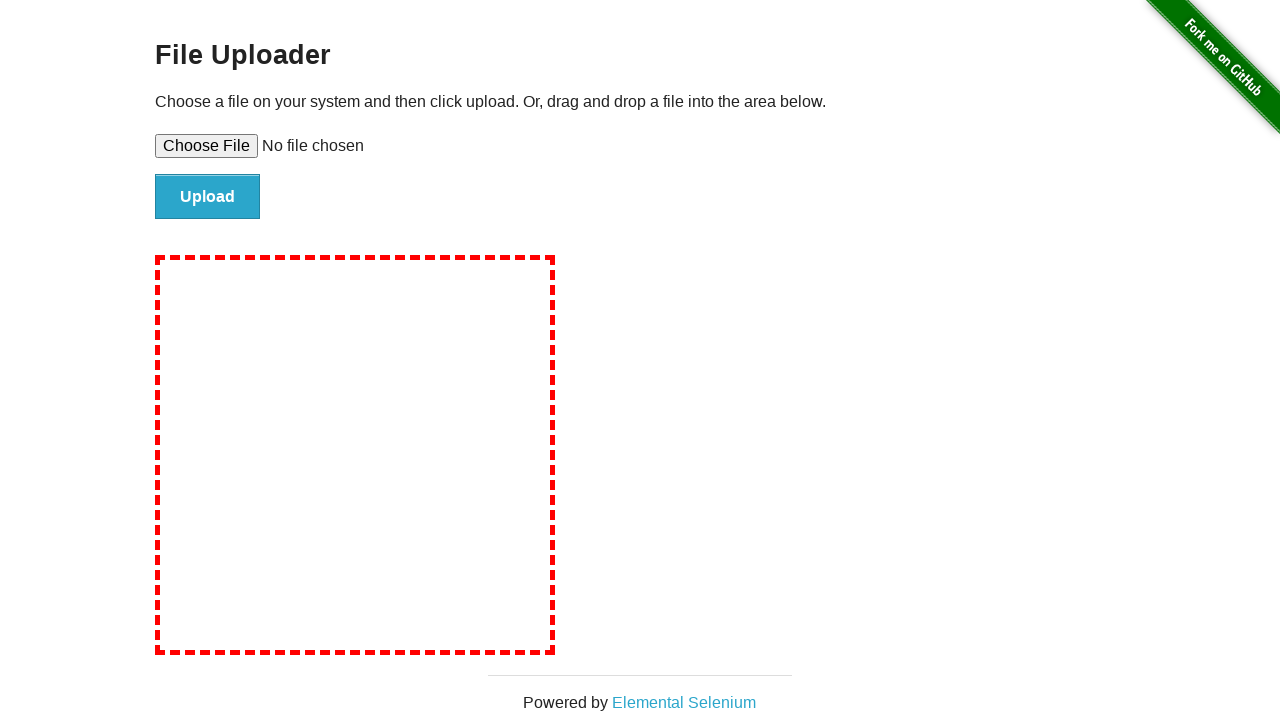

Selected file using file input element
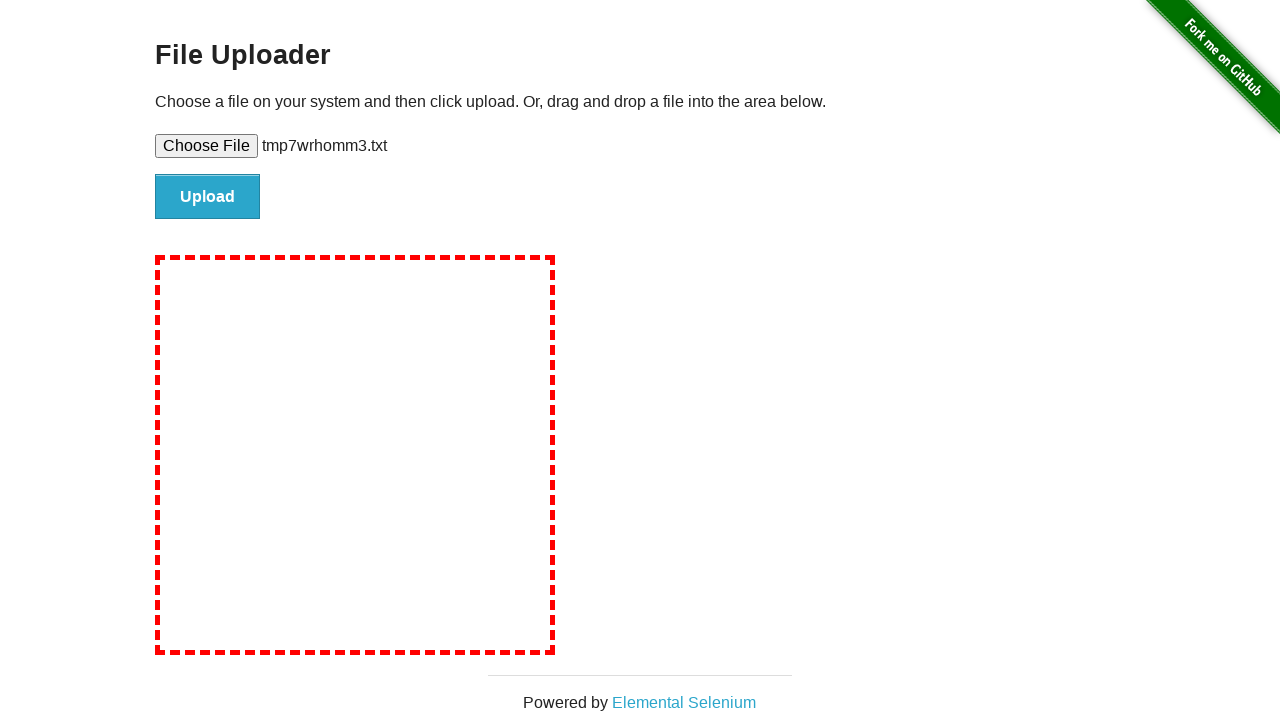

Clicked upload button to submit file at (208, 197) on input#file-submit
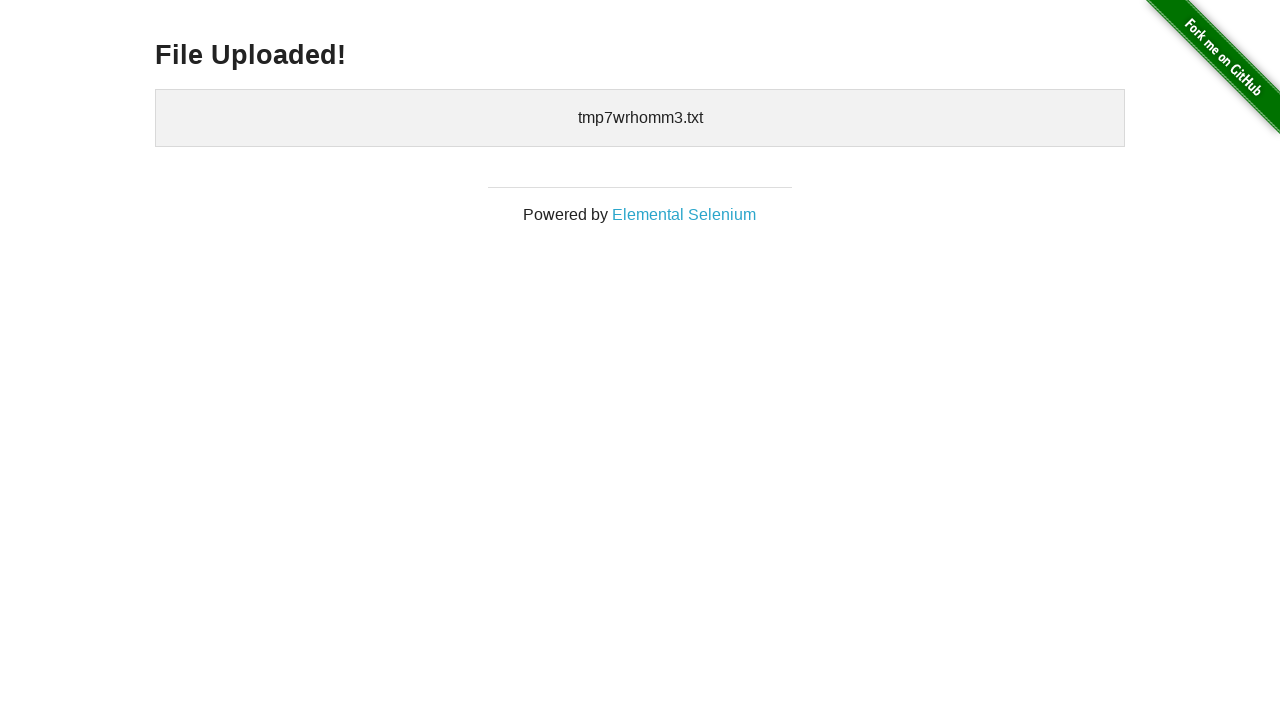

Upload confirmation page loaded (h3 element appeared)
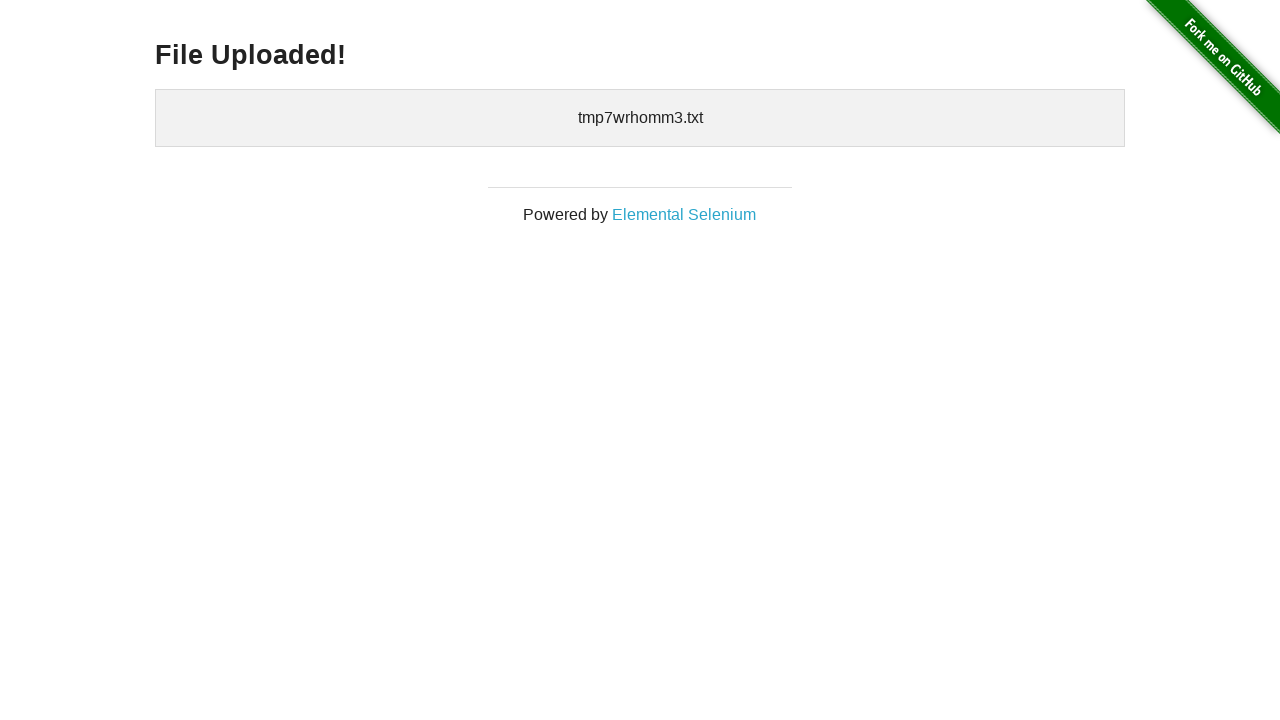

Cleaned up temporary test file
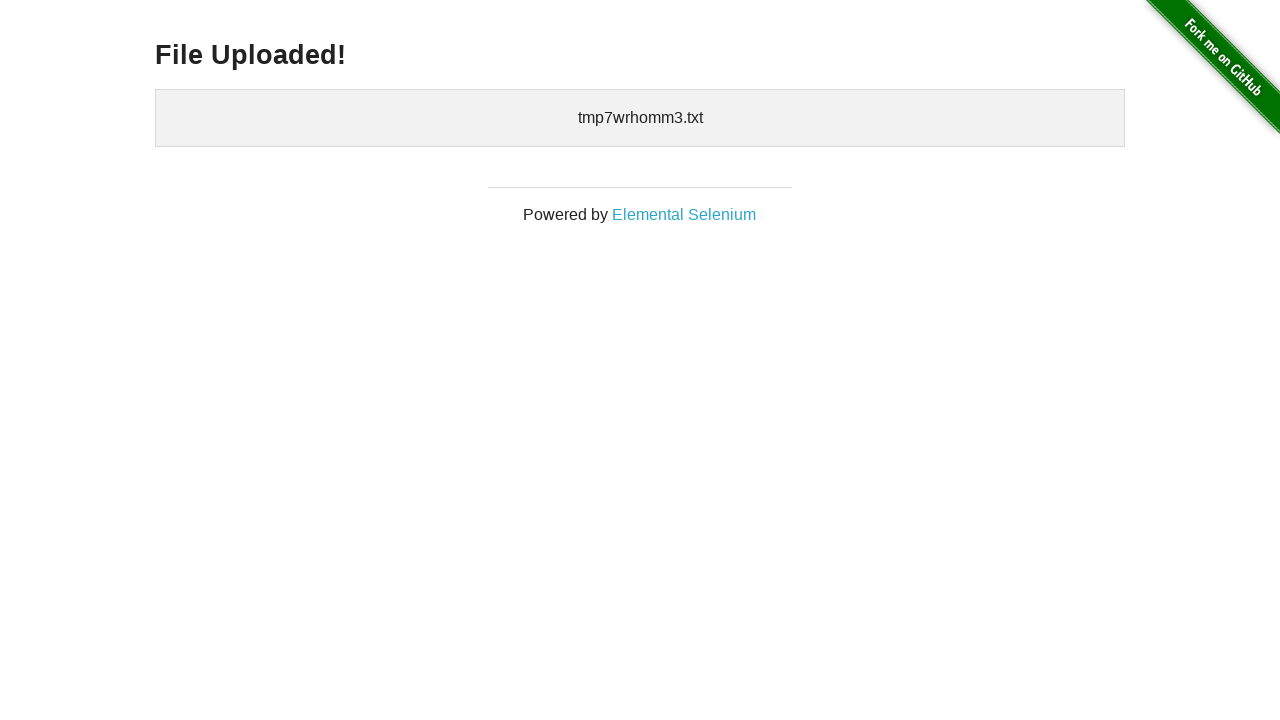

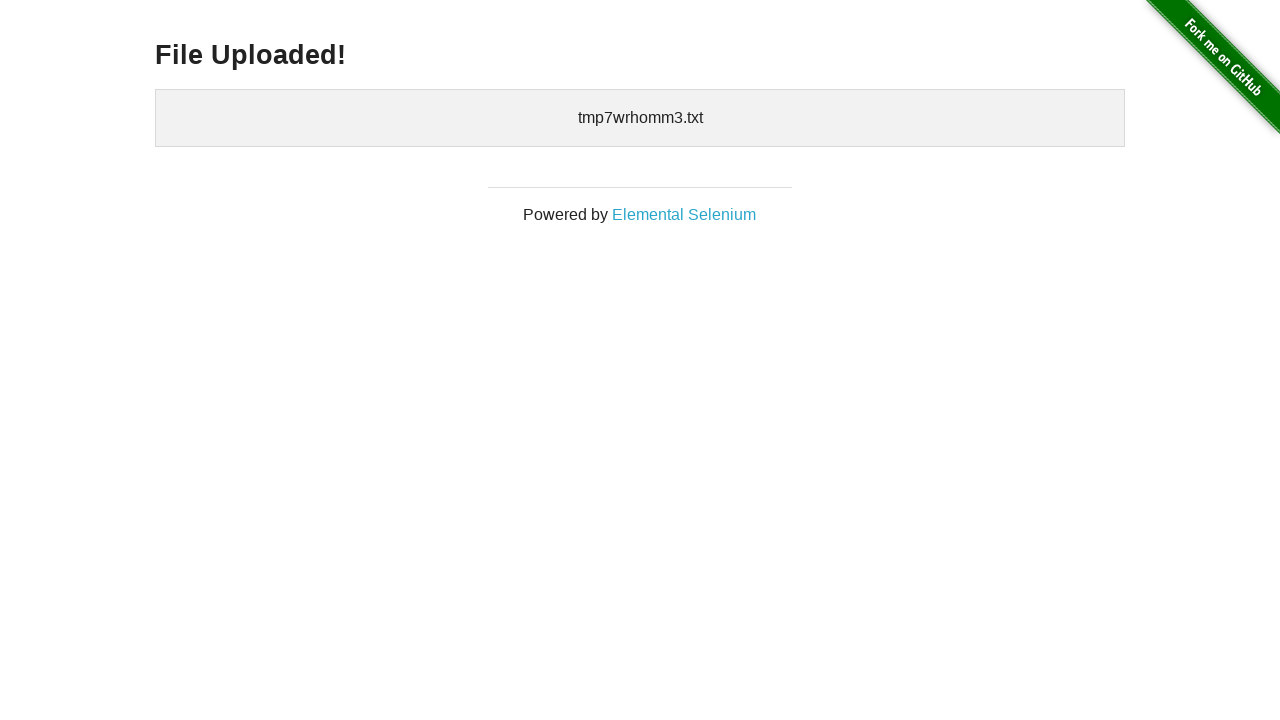